Tests drag and drop functionality on jQueryUI demo page by dragging an element and dropping it onto a target droppable area within an iframe.

Starting URL: https://jqueryui.com/droppable/

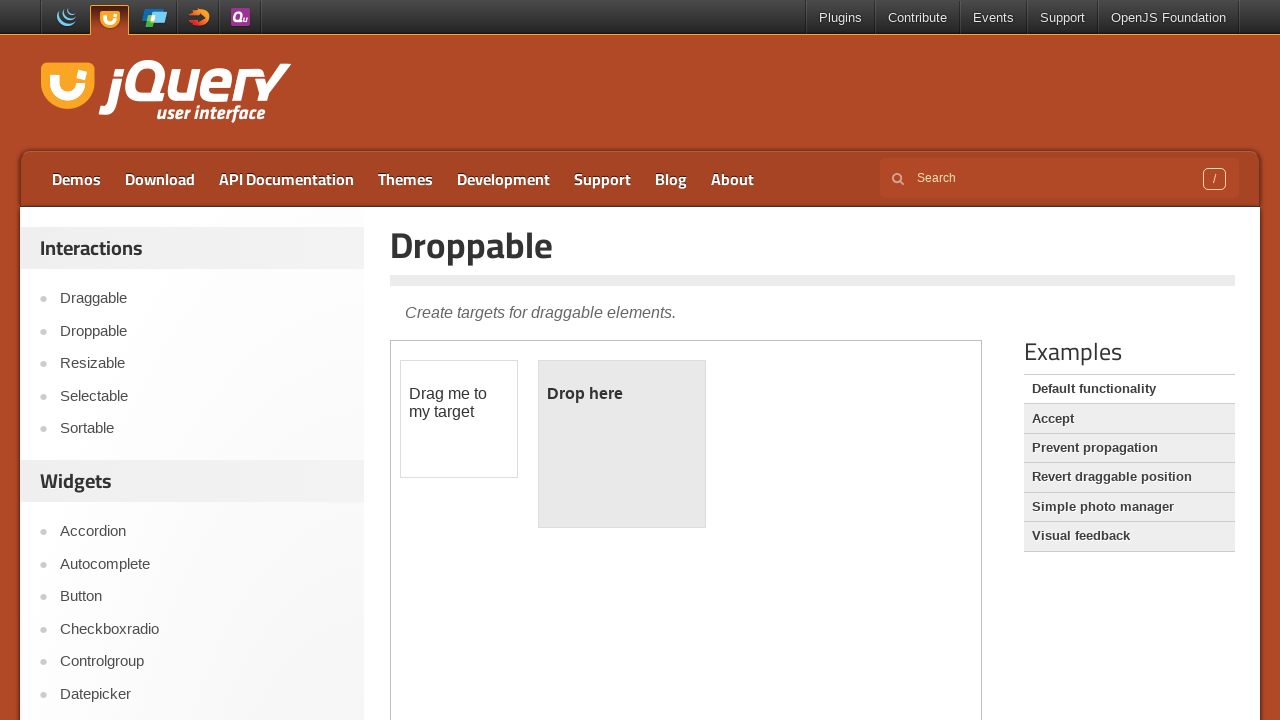

Located iframe containing drag and drop demo
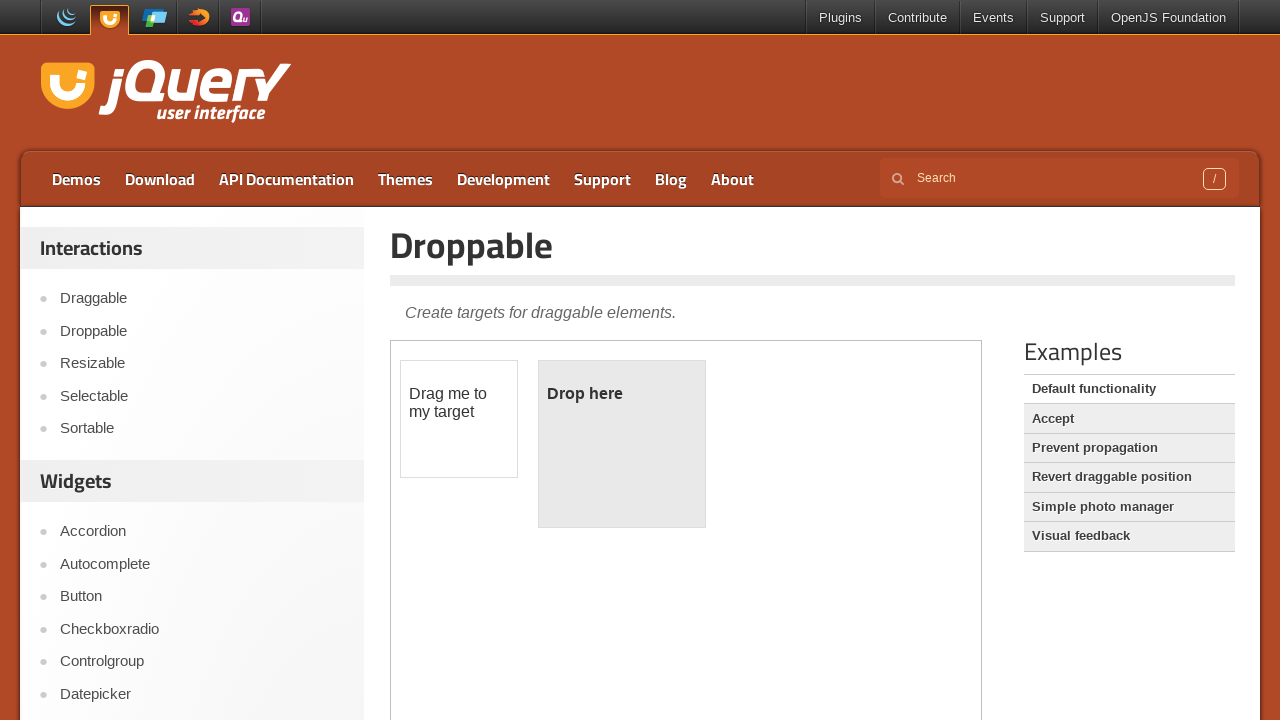

Located draggable element within iframe
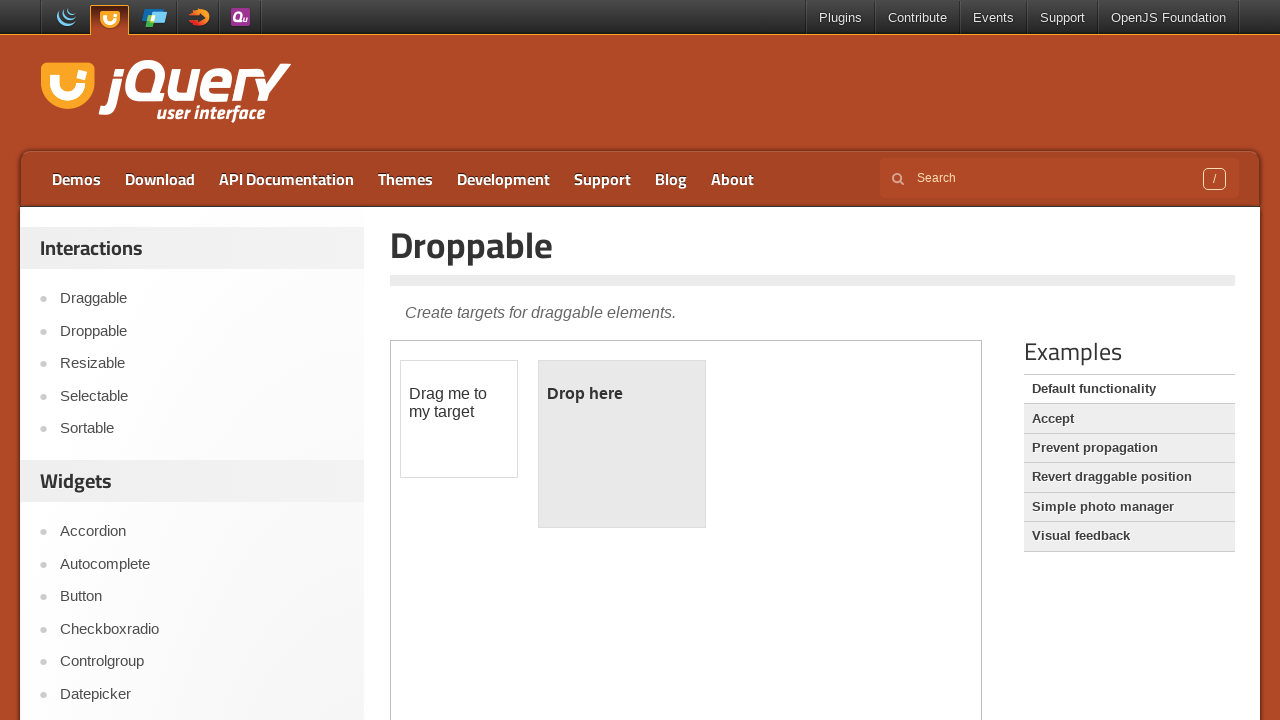

Located droppable target element within iframe
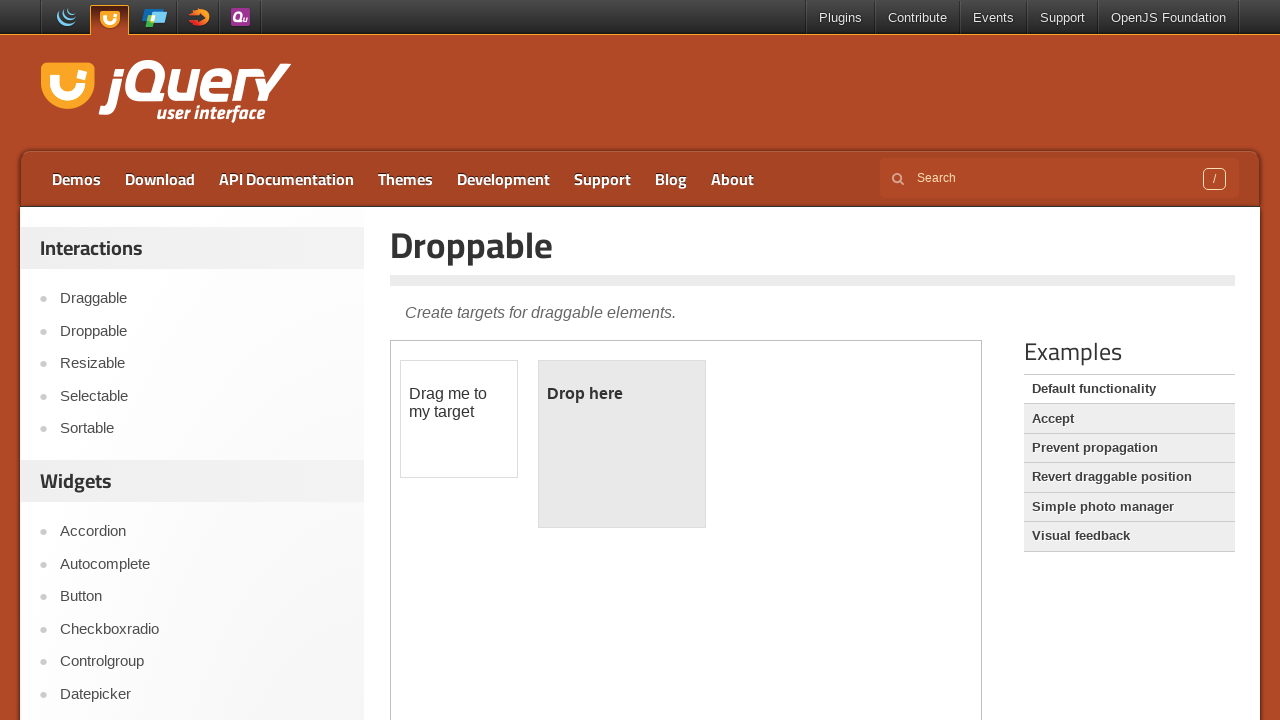

Dragged draggable element and dropped it onto droppable target at (622, 444)
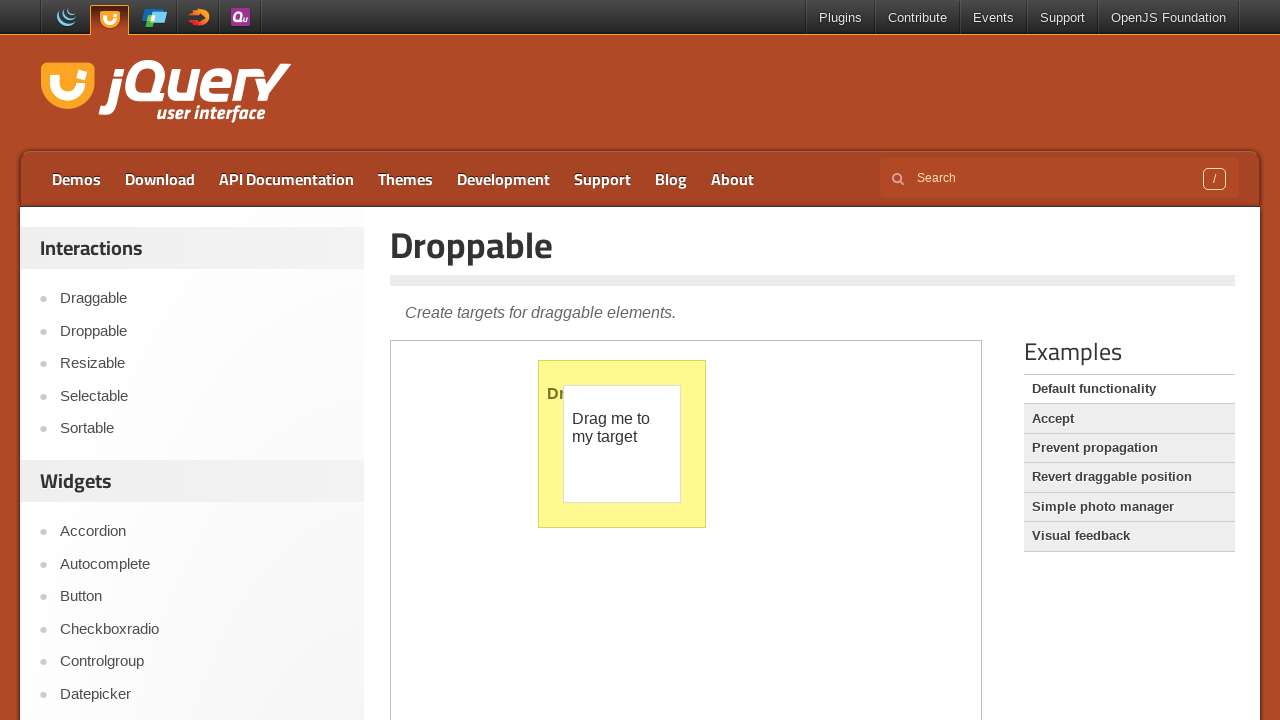

Verified drop completed - droppable element now highlighted with ui-state-highlight class
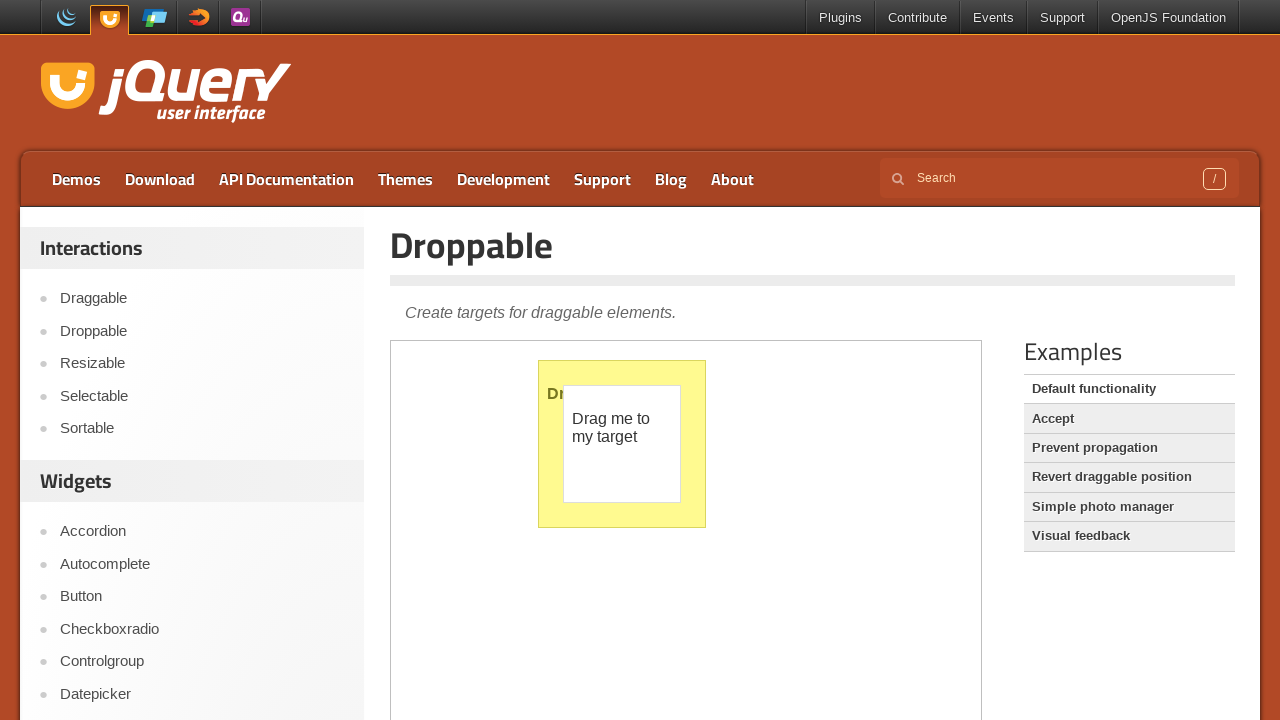

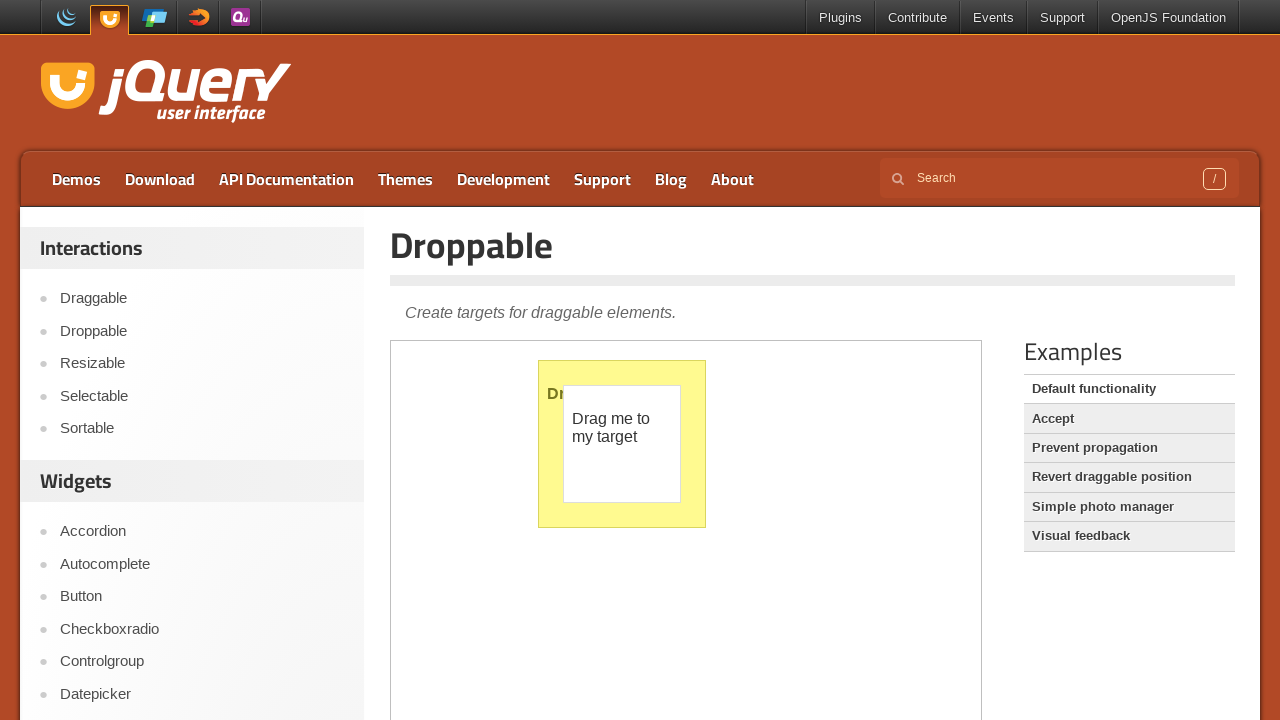